Tests checkbox functionality by clicking all checkboxes on the page

Starting URL: https://the-internet.herokuapp.com/checkboxes

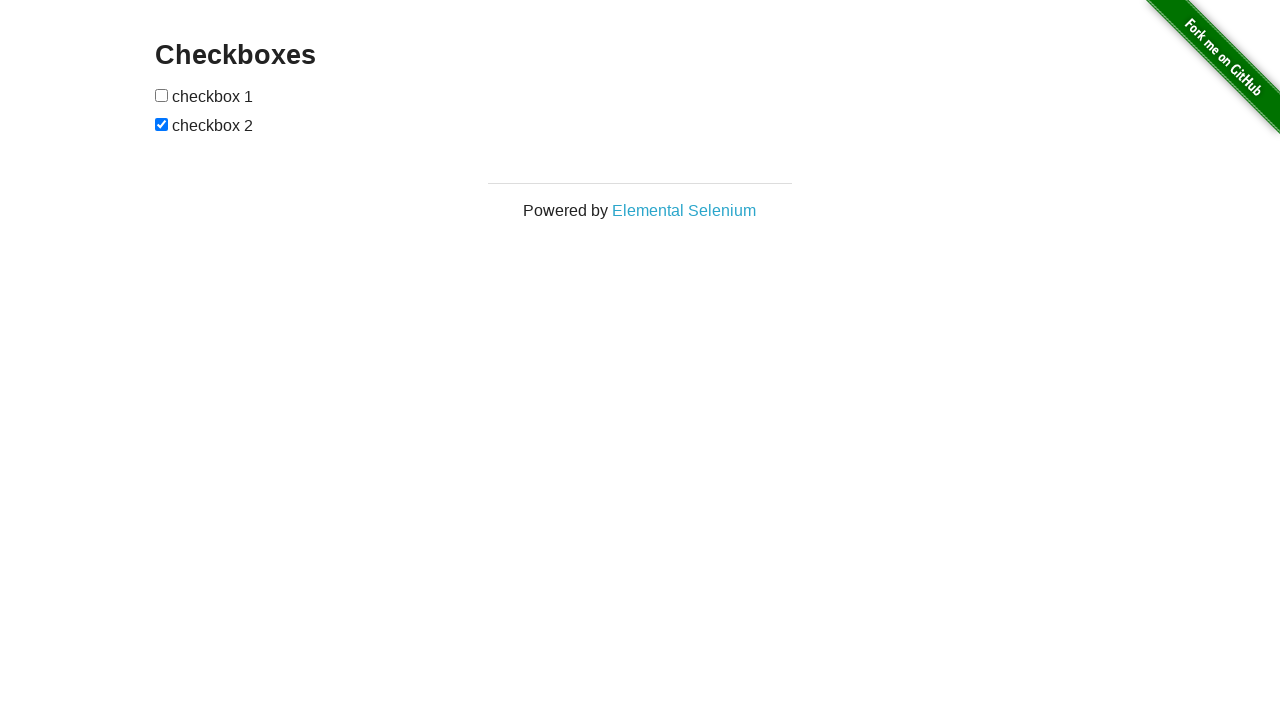

Navigated to checkbox test page
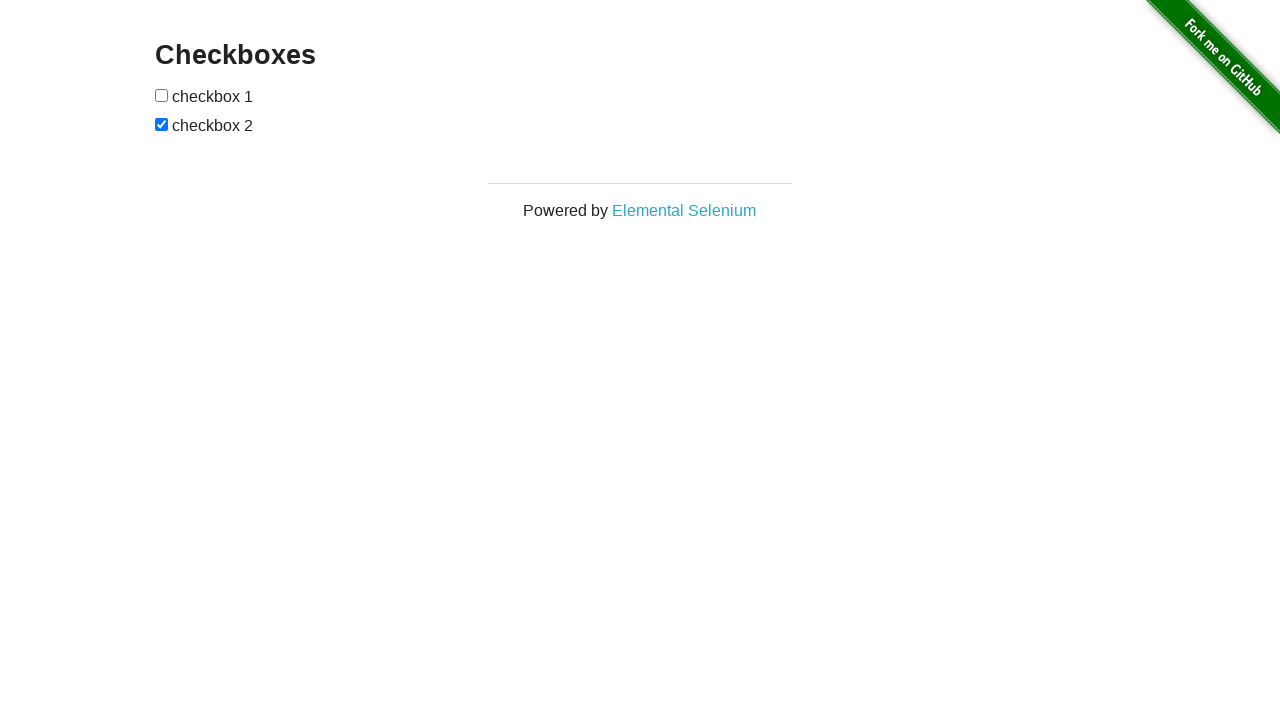

Located all checkboxes on the page
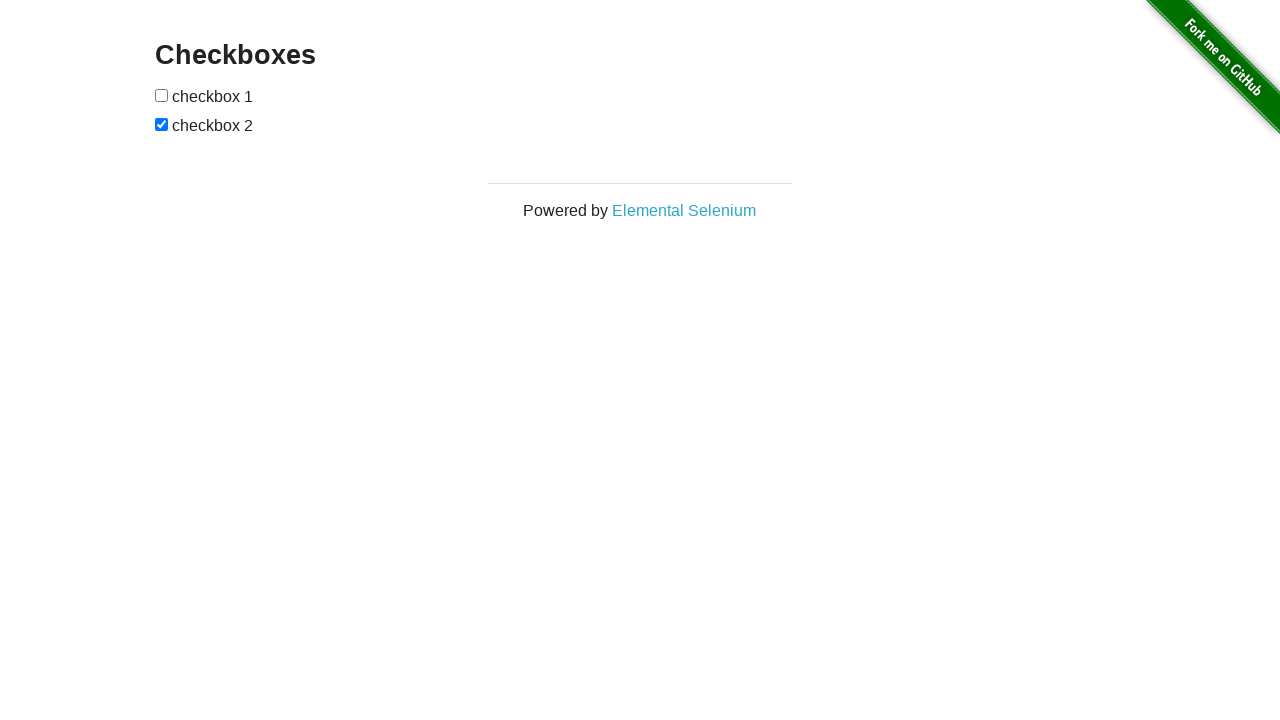

Found 2 checkboxes
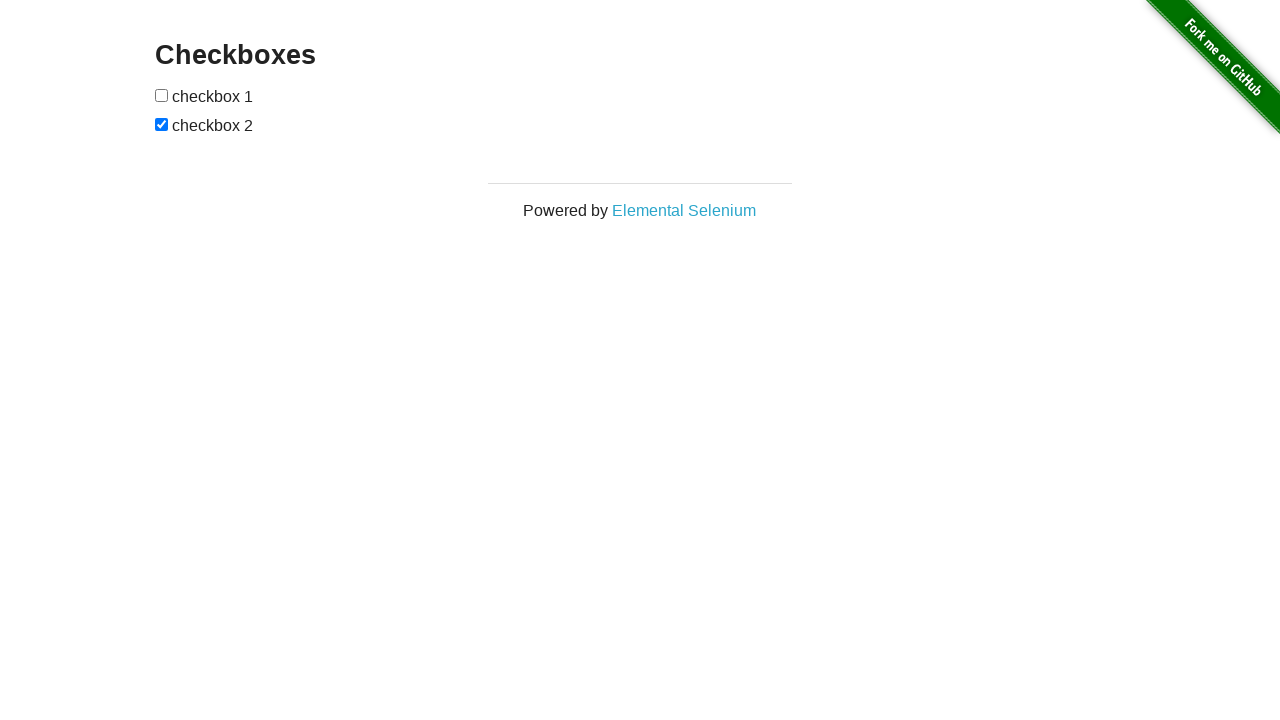

Clicked checkbox 1 of 2 at (162, 95) on xpath=//form[@id='checkboxes']//input >> nth=0
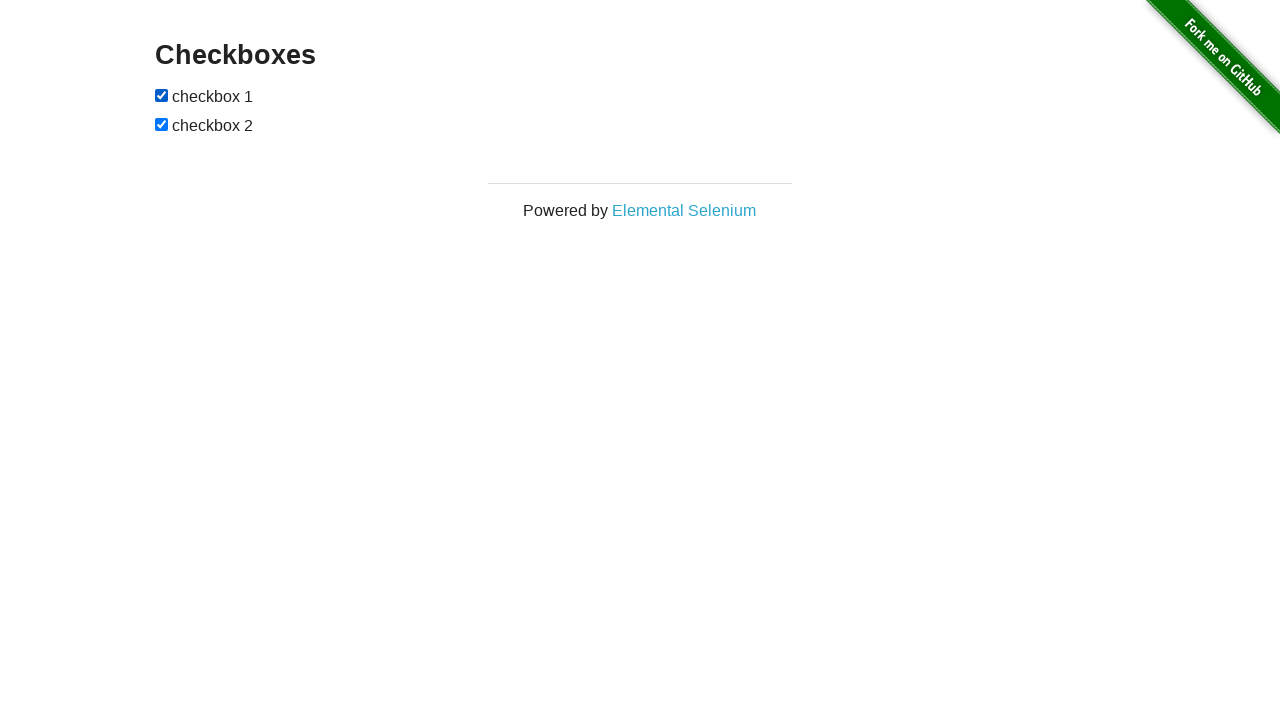

Clicked checkbox 2 of 2 at (162, 124) on xpath=//form[@id='checkboxes']//input >> nth=1
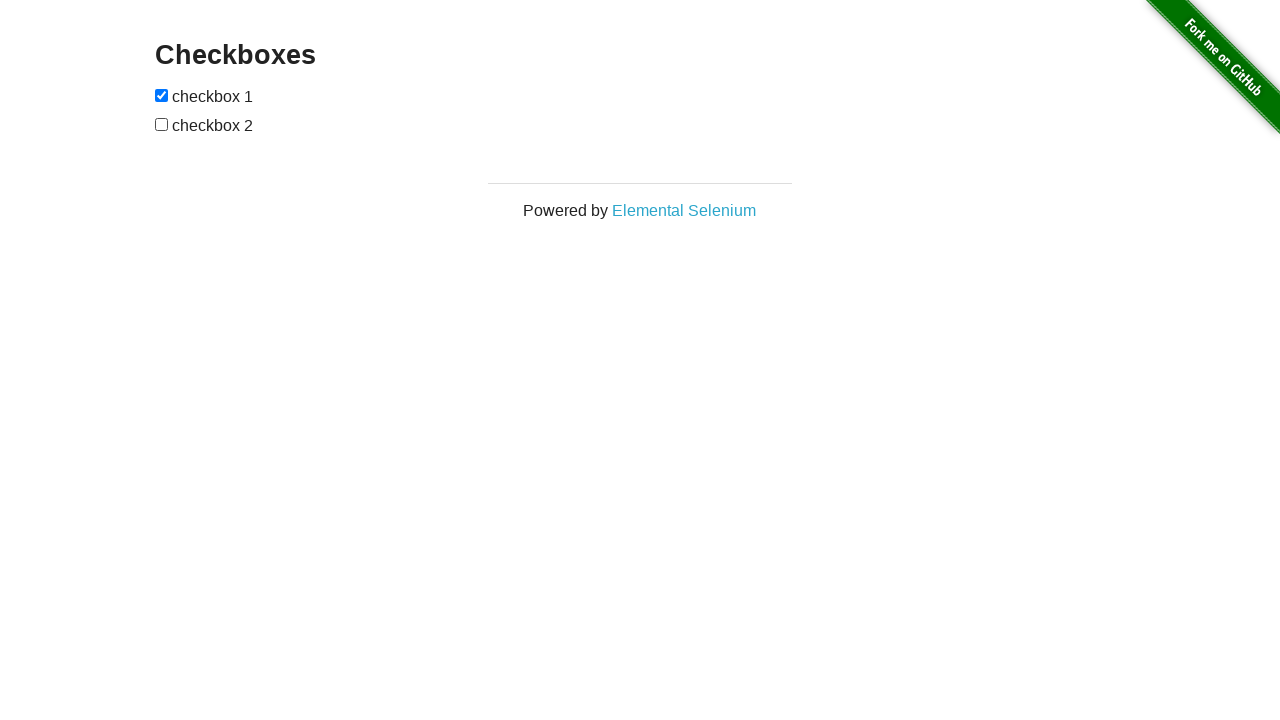

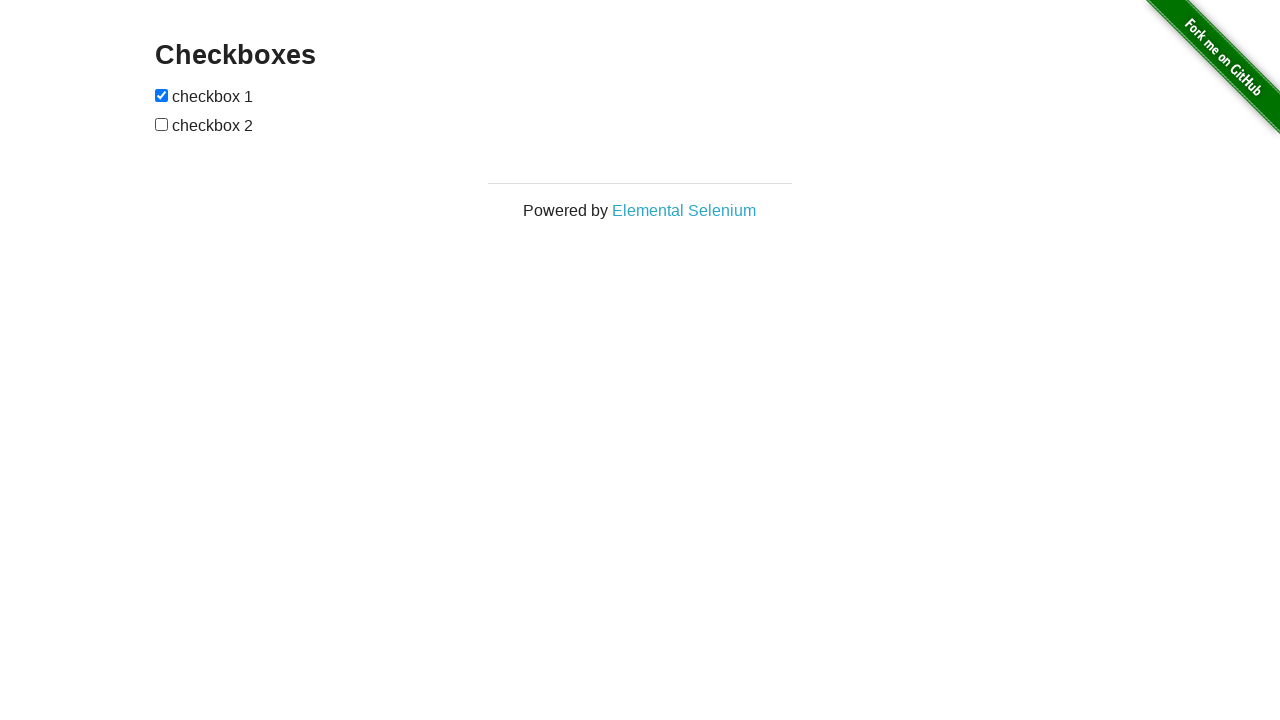